Tests browser navigation controls by navigating to a page, then using back, forward, and refresh browser actions

Starting URL: https://demoqa.com/select-menu

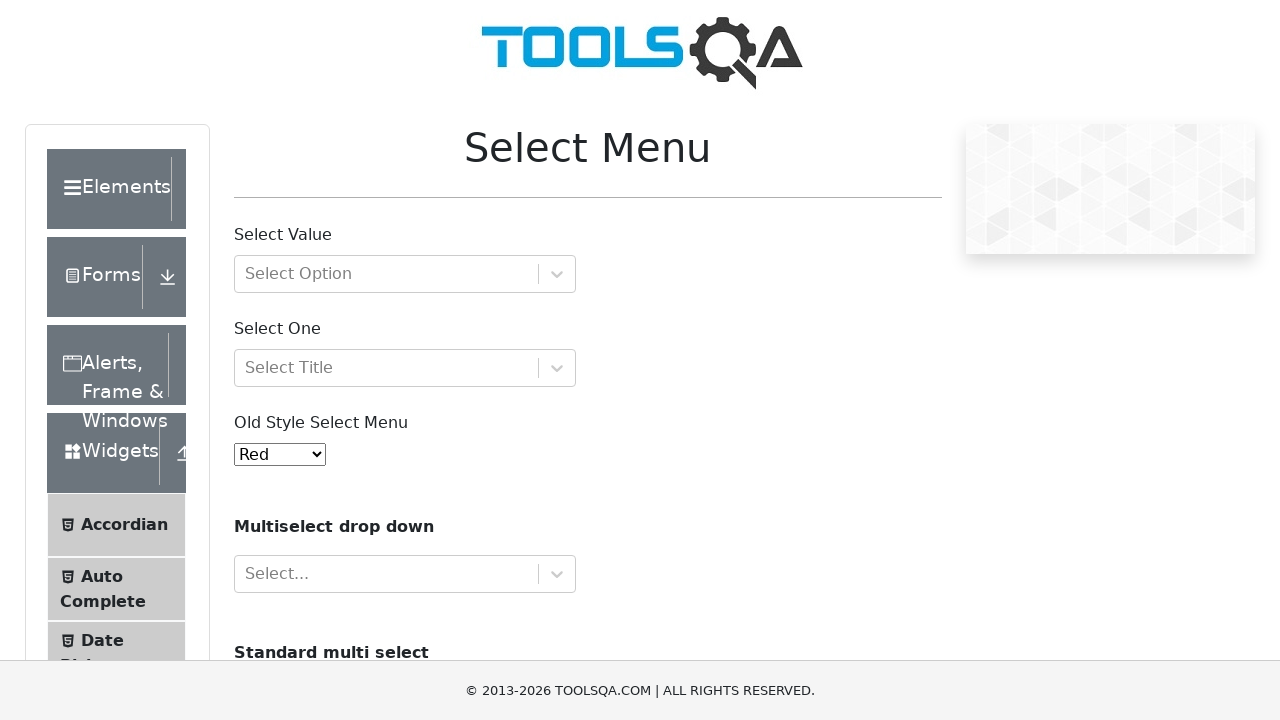

Navigated to select-menu page
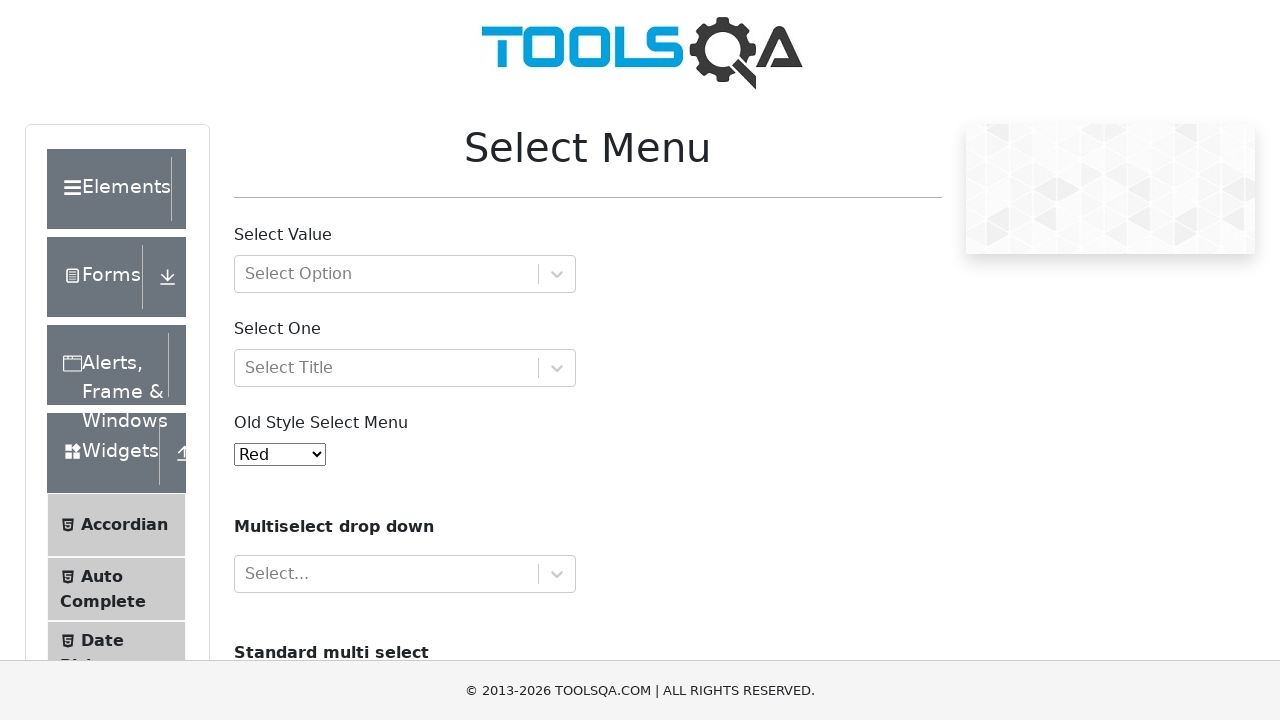

Navigated back to previous page
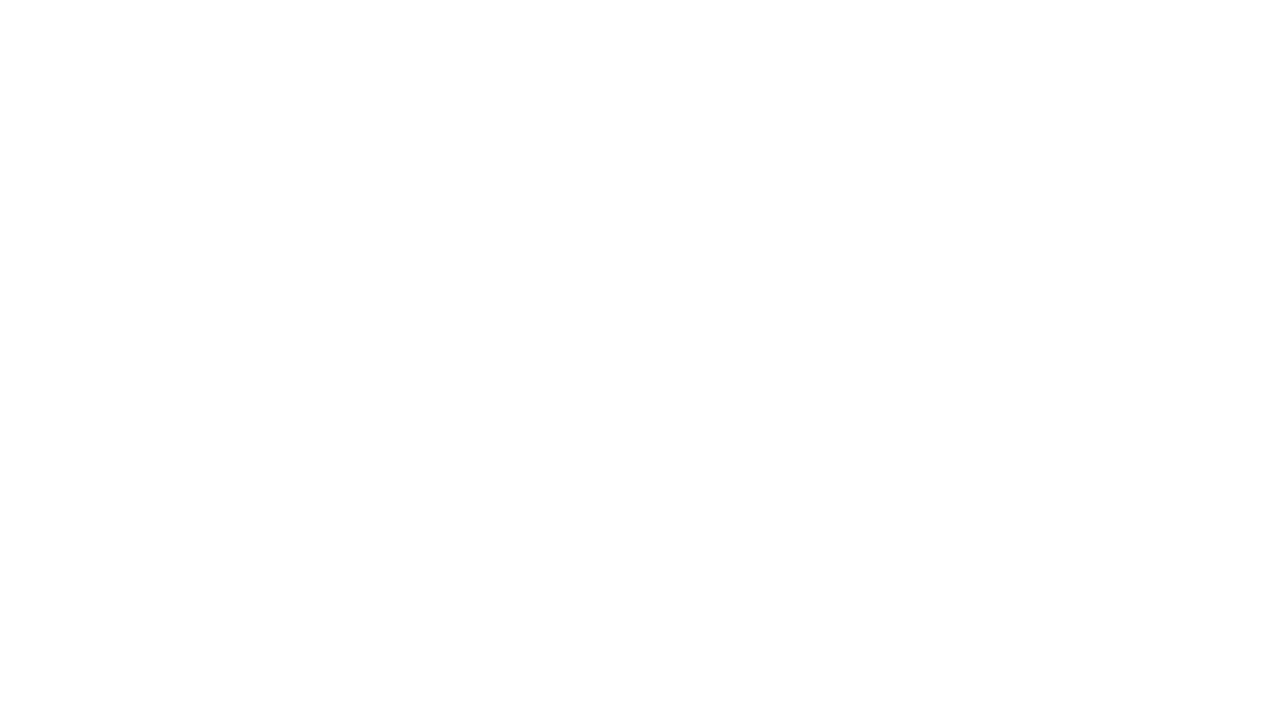

Navigated forward to select-menu page
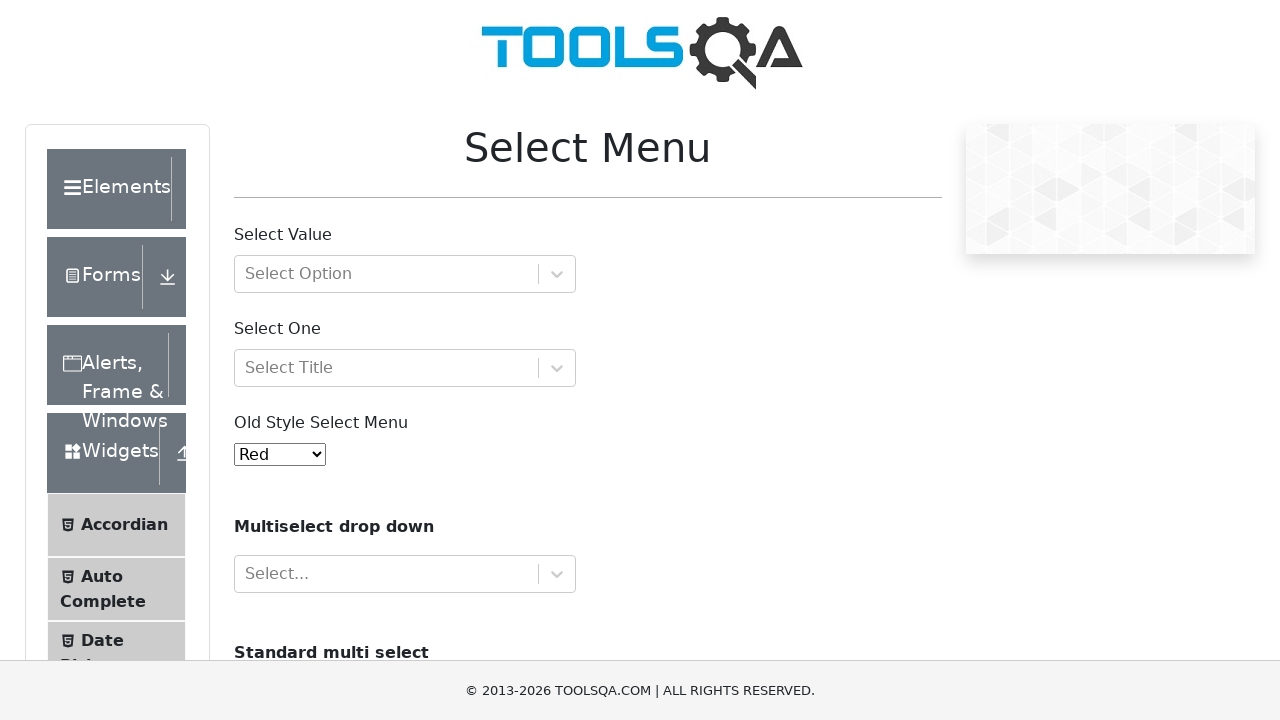

Refreshed the current page
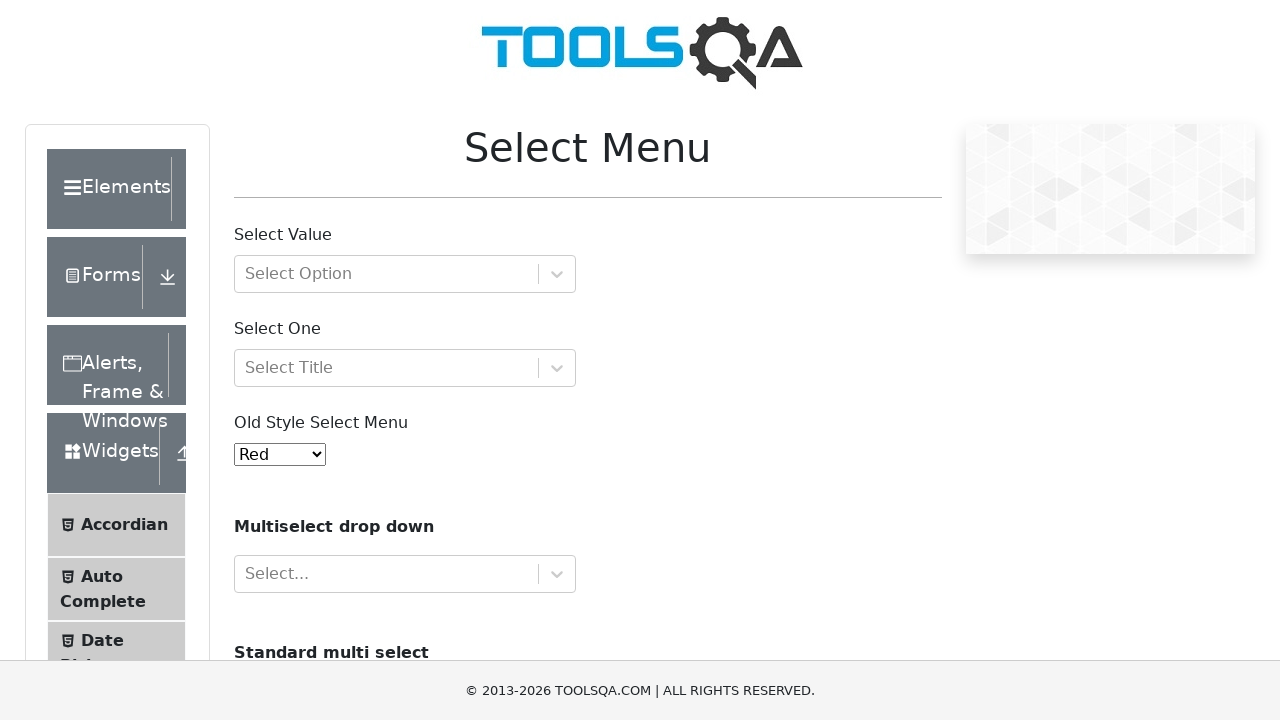

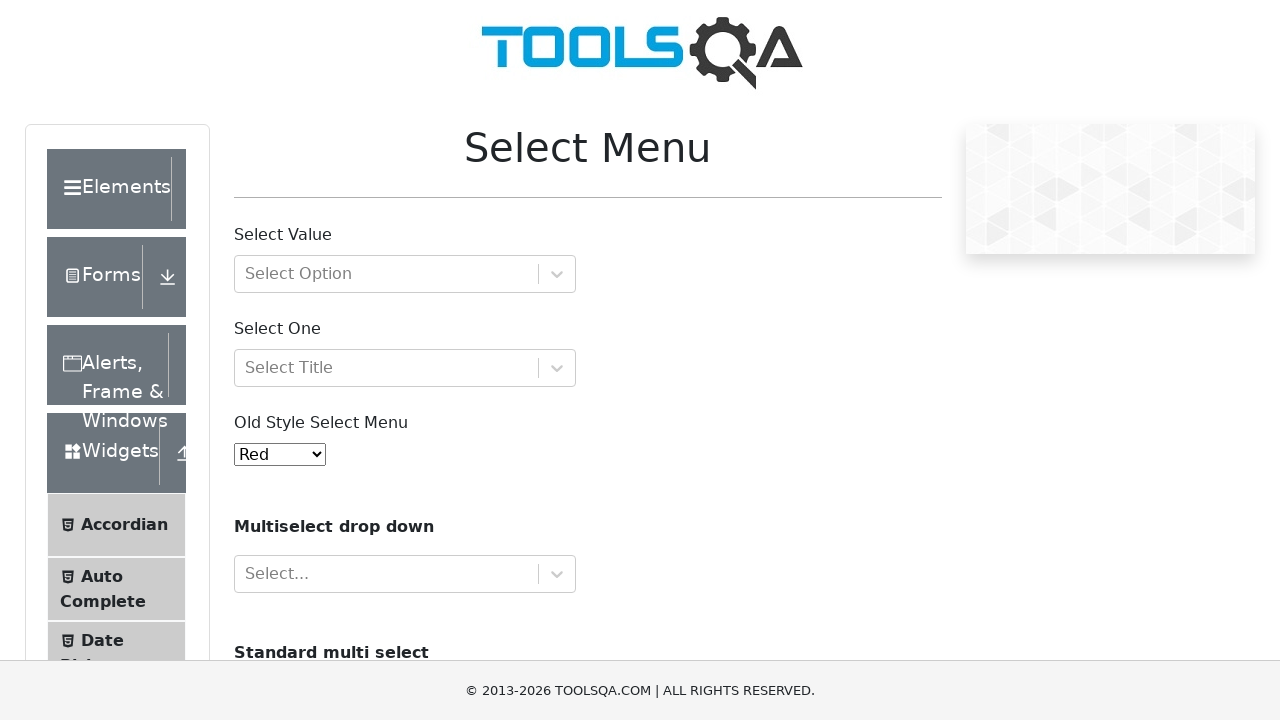